Navigates to the Texas Instruments China website and verifies the page loads successfully

Starting URL: https://www.ti.com.cn/

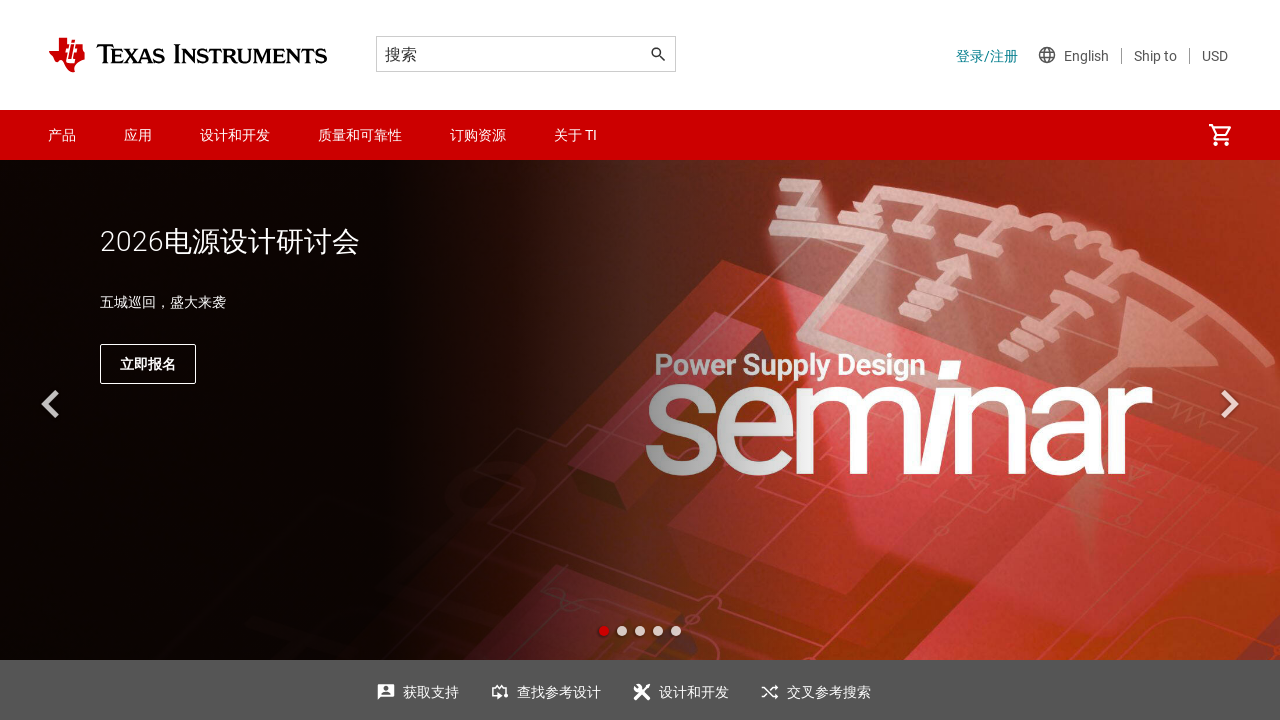

Waited for DOM content to load on Texas Instruments China website
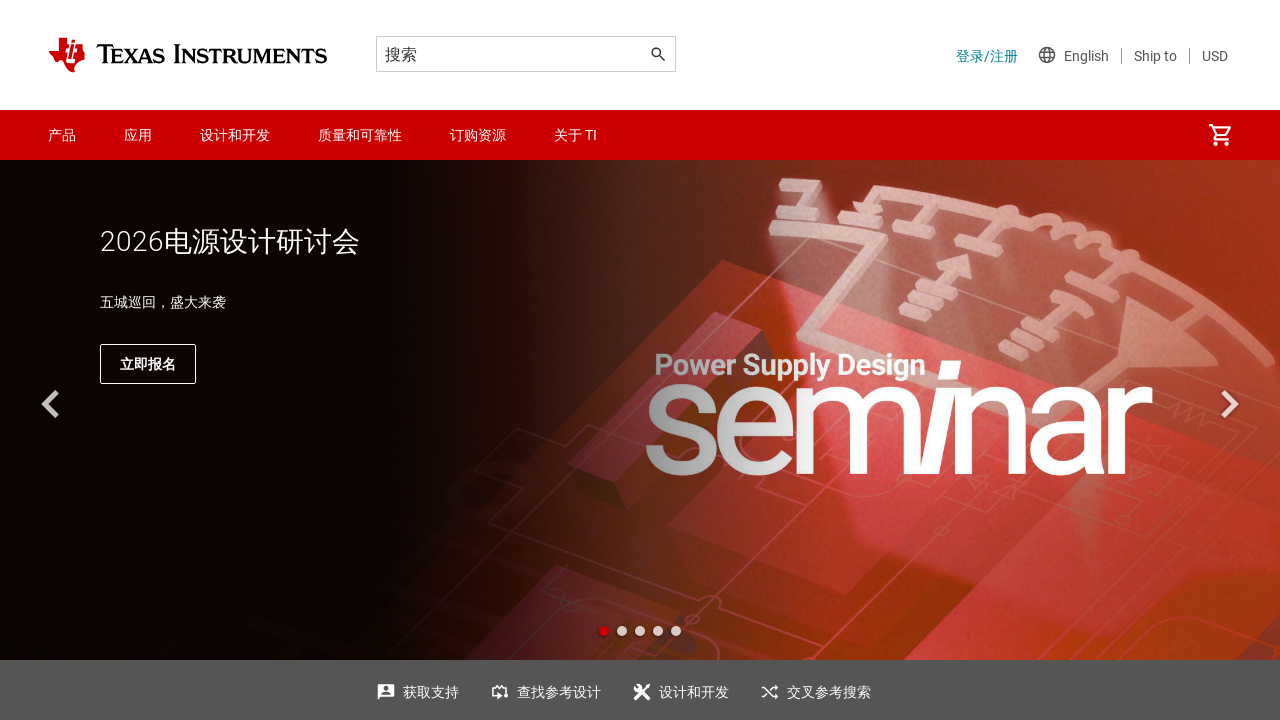

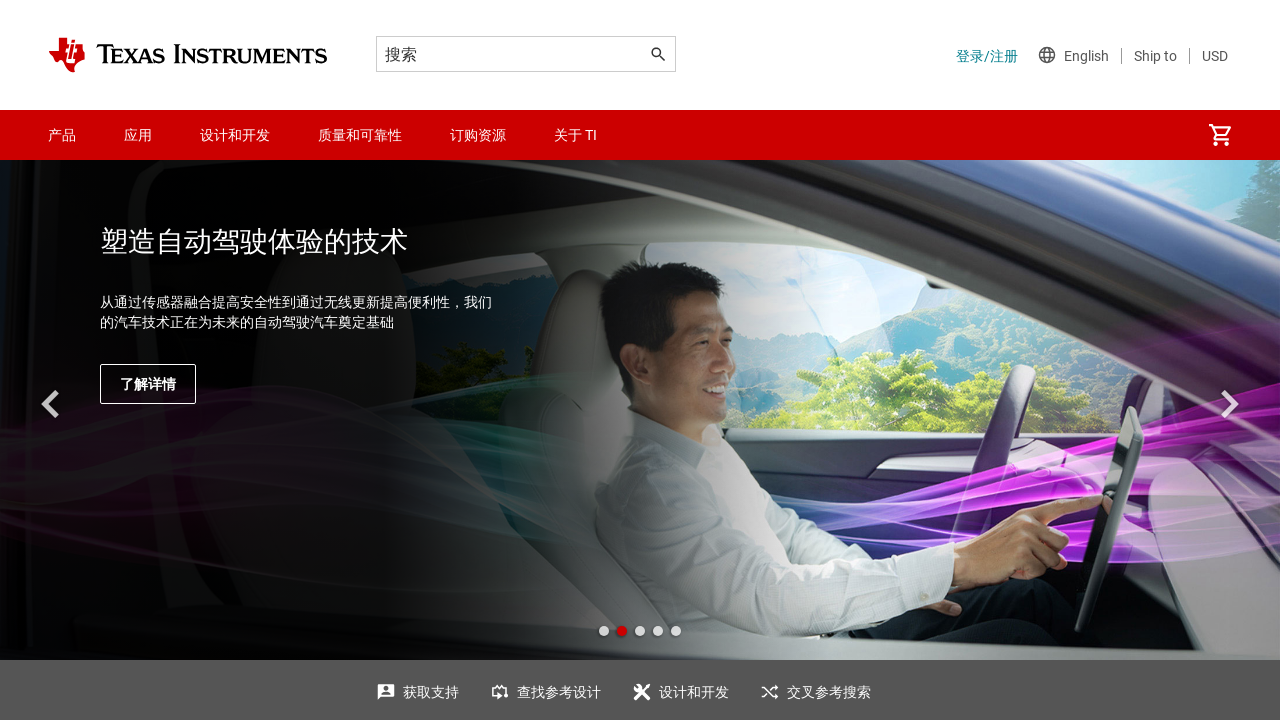